Tests date picker functionality on a dummy ticket website by selecting a specific date (April 25, 1998) from dropdown menus and calendar

Starting URL: https://www.dummyticket.com/dummy-ticket-for-visa-application/

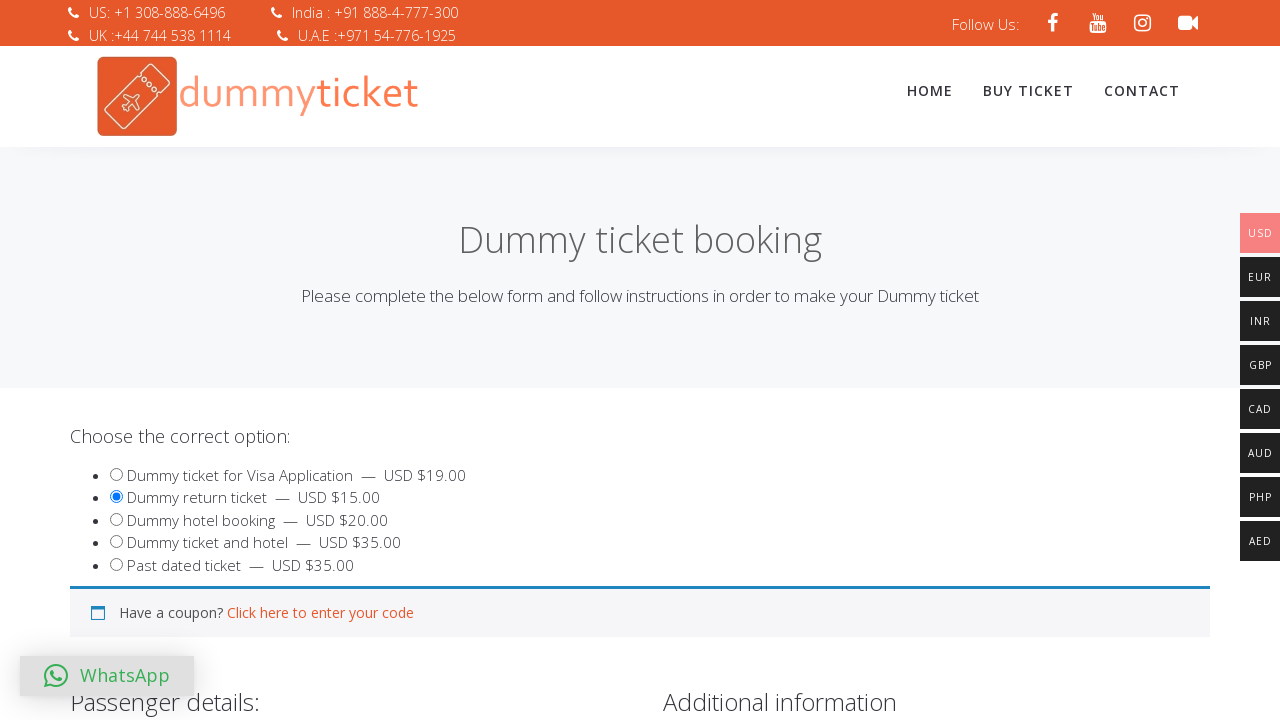

Clicked on date of birth field to open date picker at (344, 360) on input[name='dob']
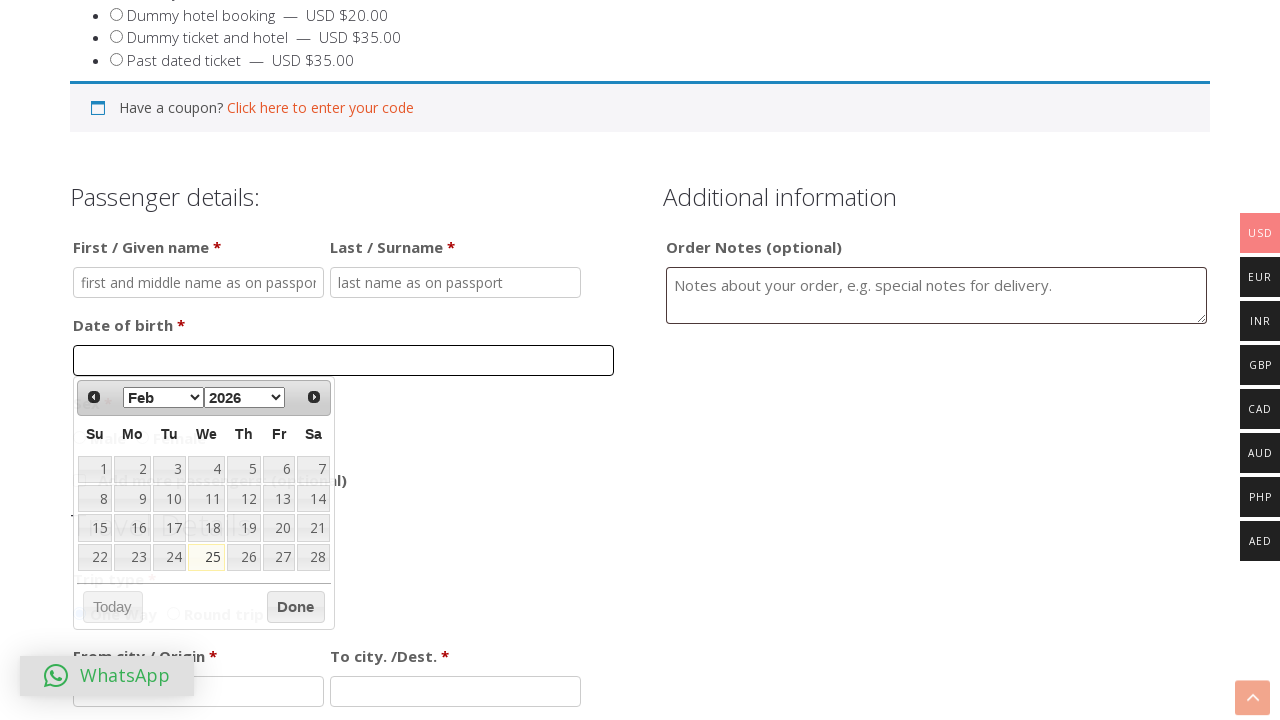

Selected April from month dropdown (index 3) on select.ui-datepicker-month
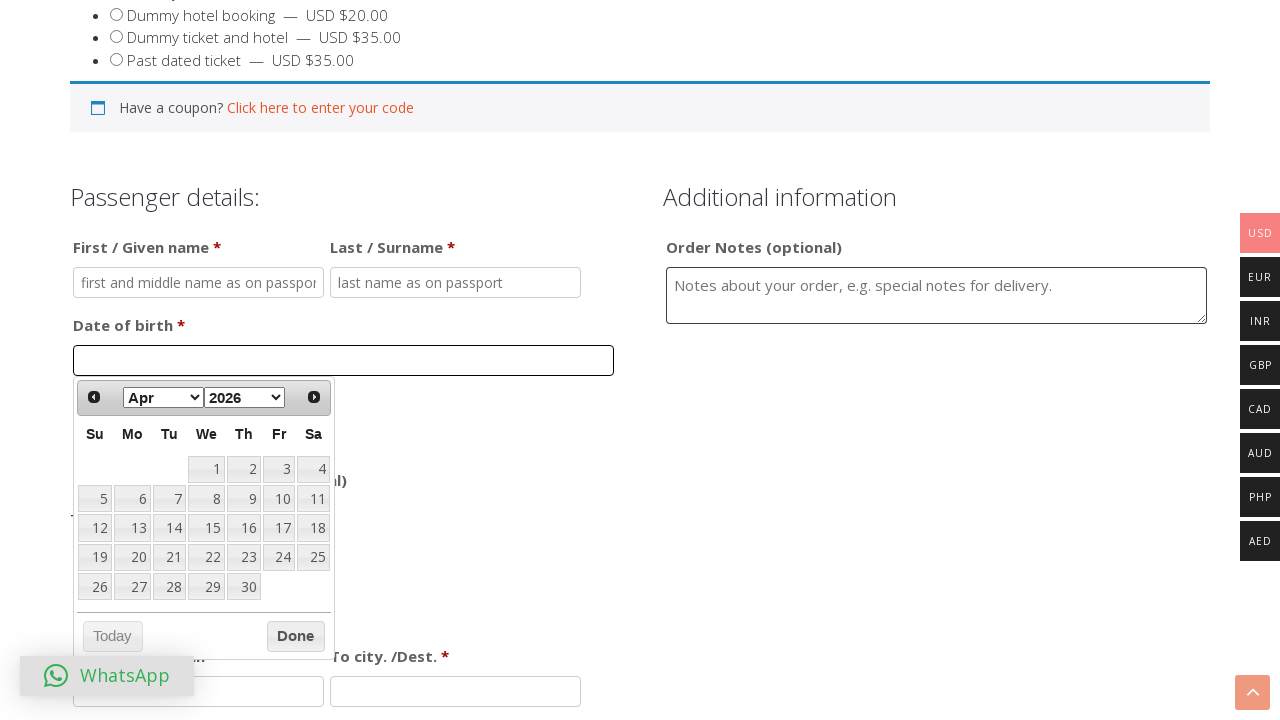

Selected 1998 from year dropdown on select.ui-datepicker-year
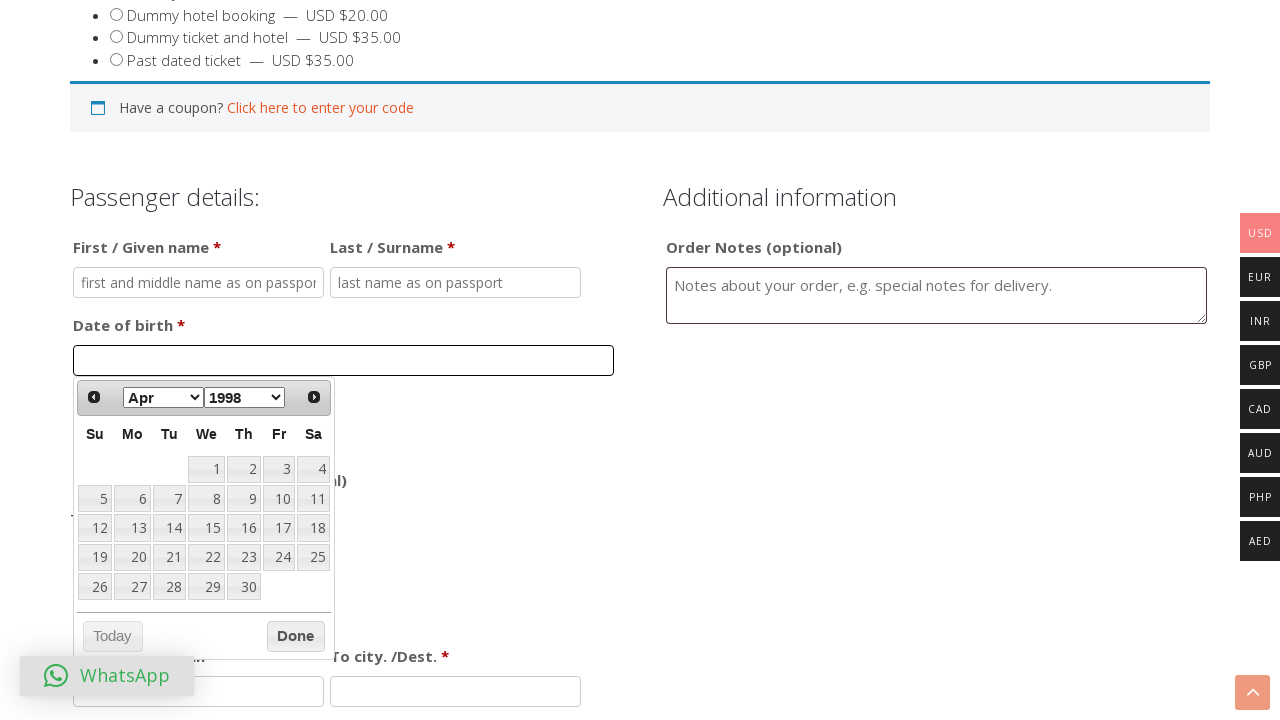

Clicked on date 25 in the calendar at (313, 557) on table.ui-datepicker-calendar tbody tr td a >> nth=24
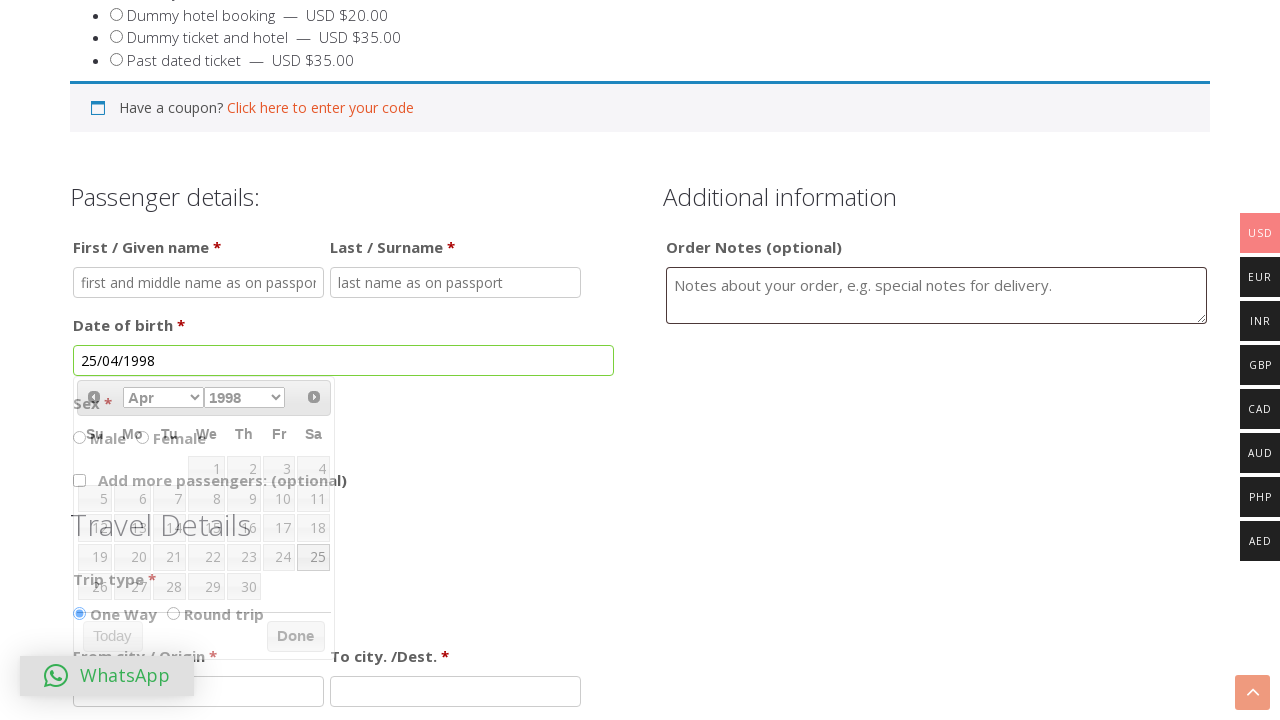

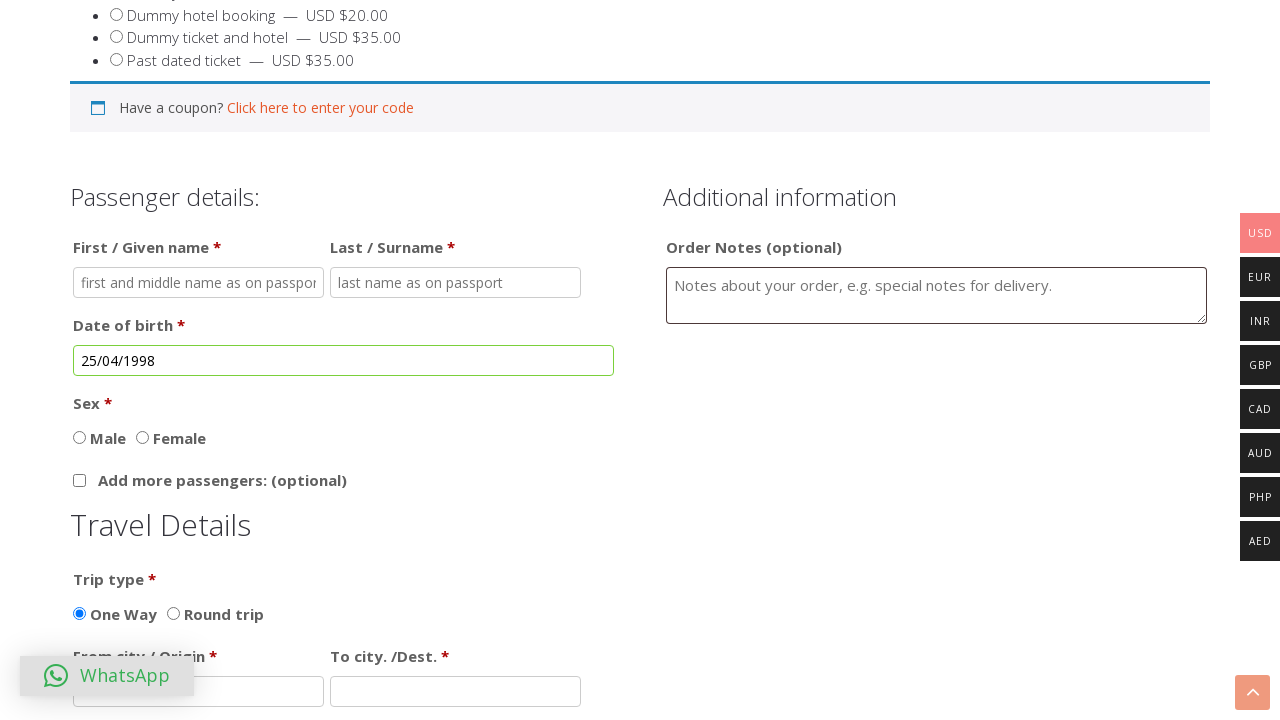